Tests form interactions on a practice page including text input, clearing fields, and radio button selection

Starting URL: https://www.letskodeit.com/practice

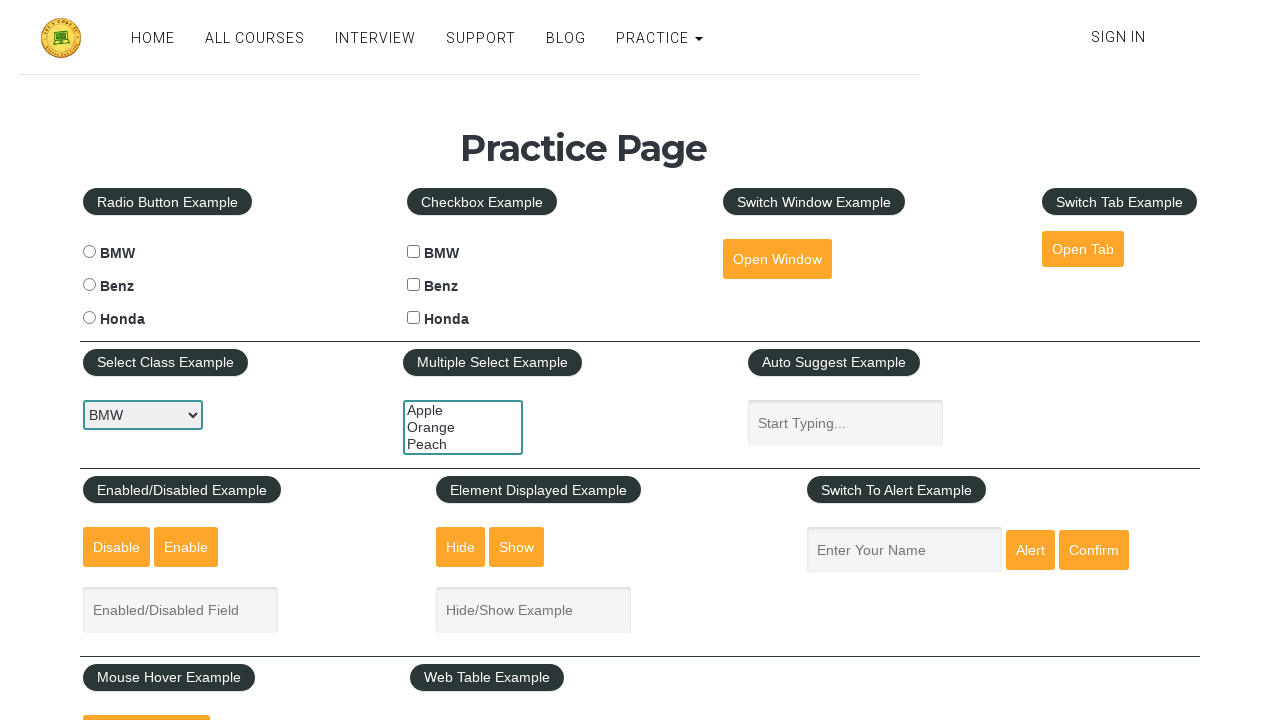

Filled autosuggest field with 'busyQA1111' on #autosuggest
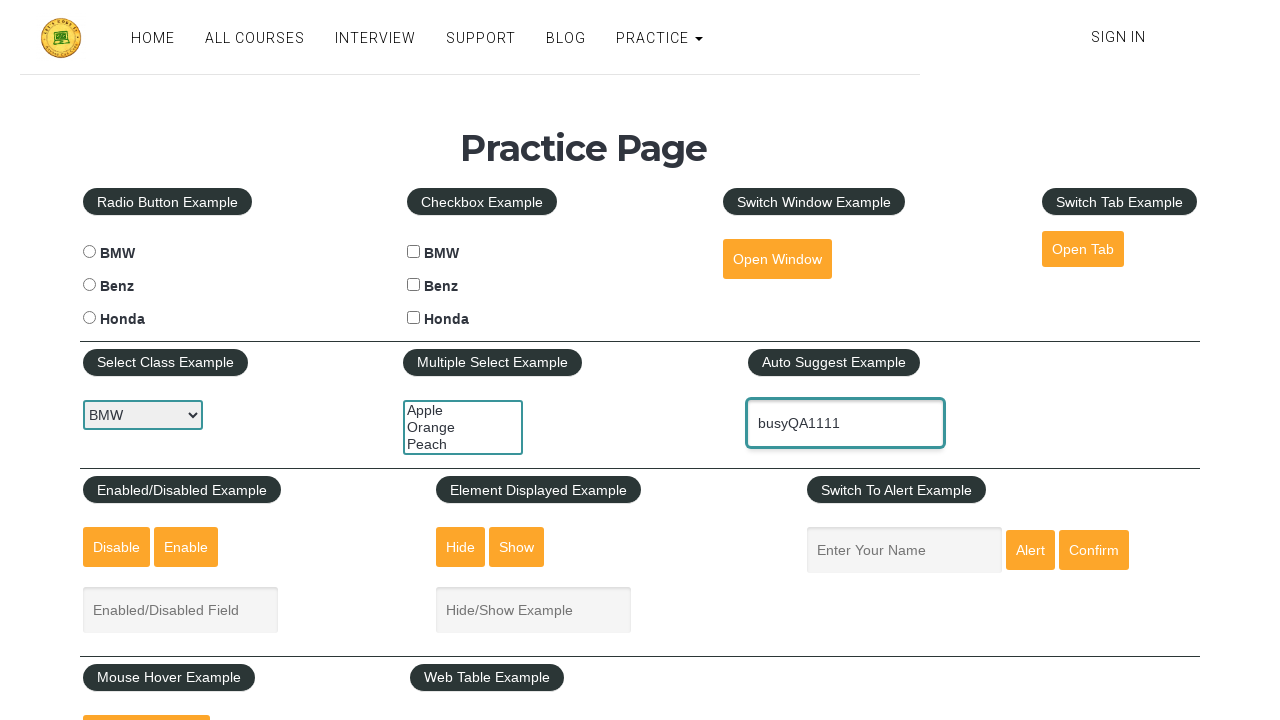

Cleared autosuggest field on #autosuggest
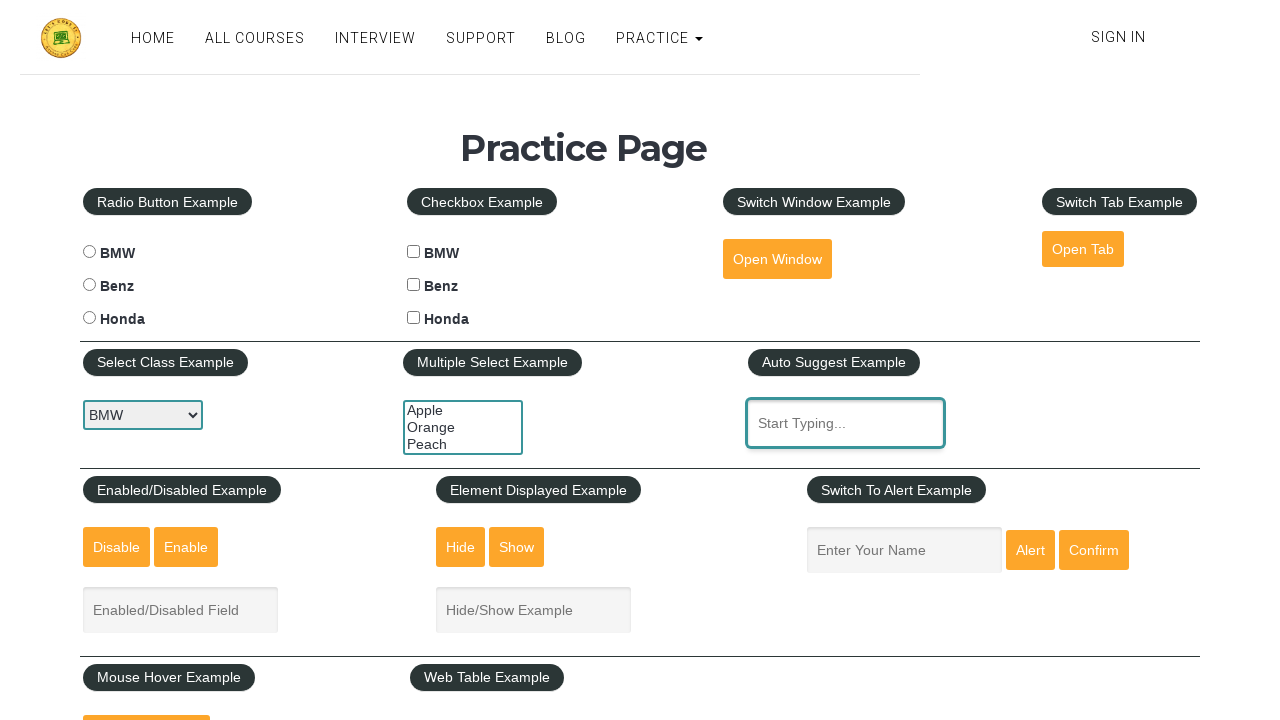

Selected BMW radio button at (89, 252) on #bmwradio
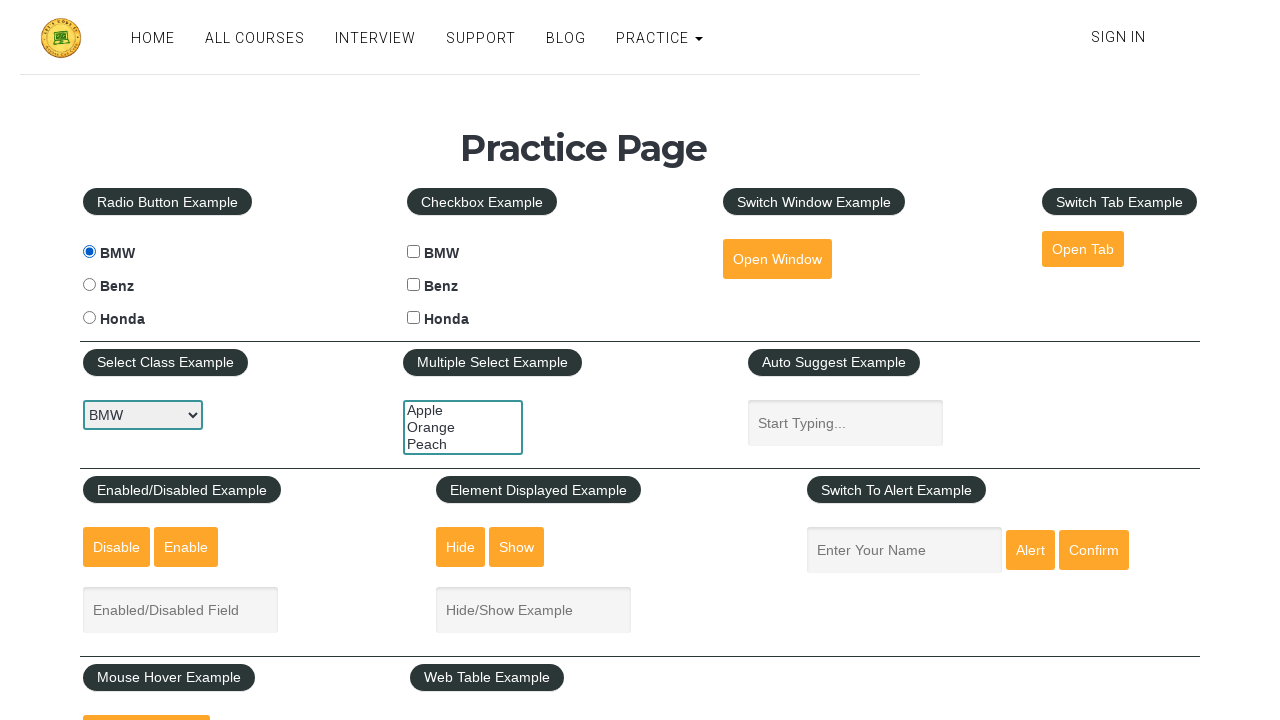

Verified autosuggest field is visible
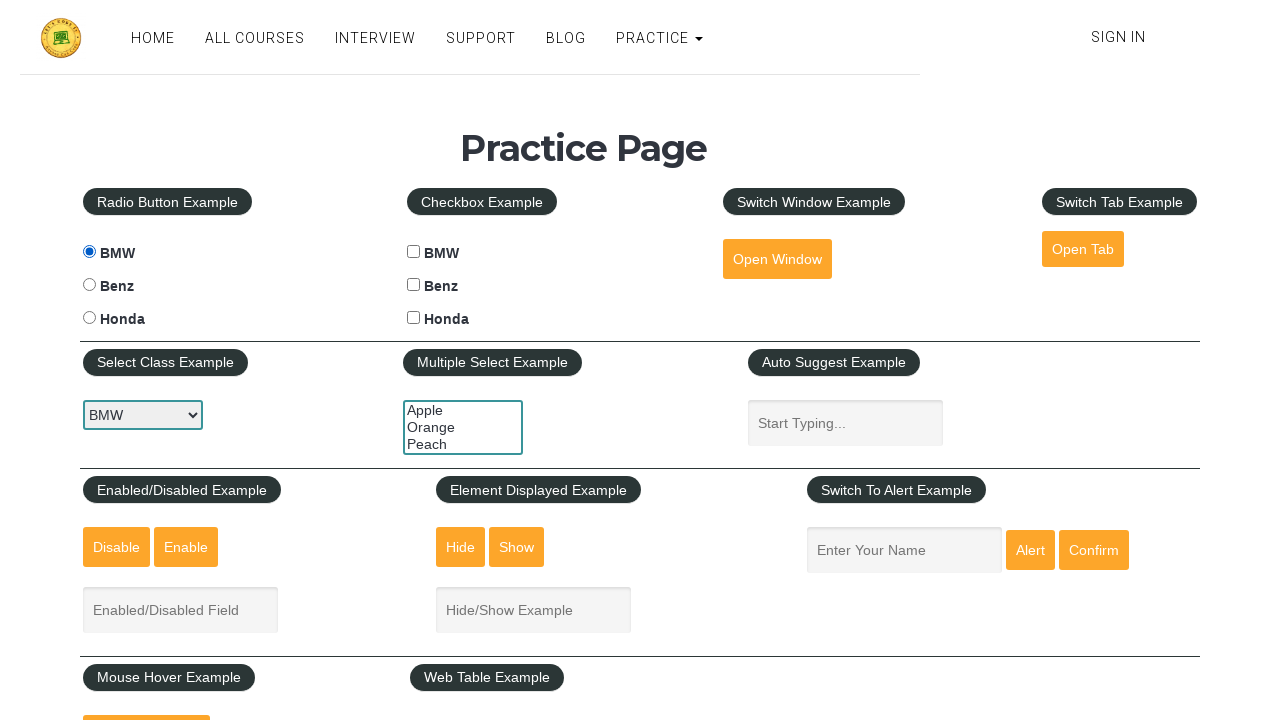

Verified BMW radio button is enabled
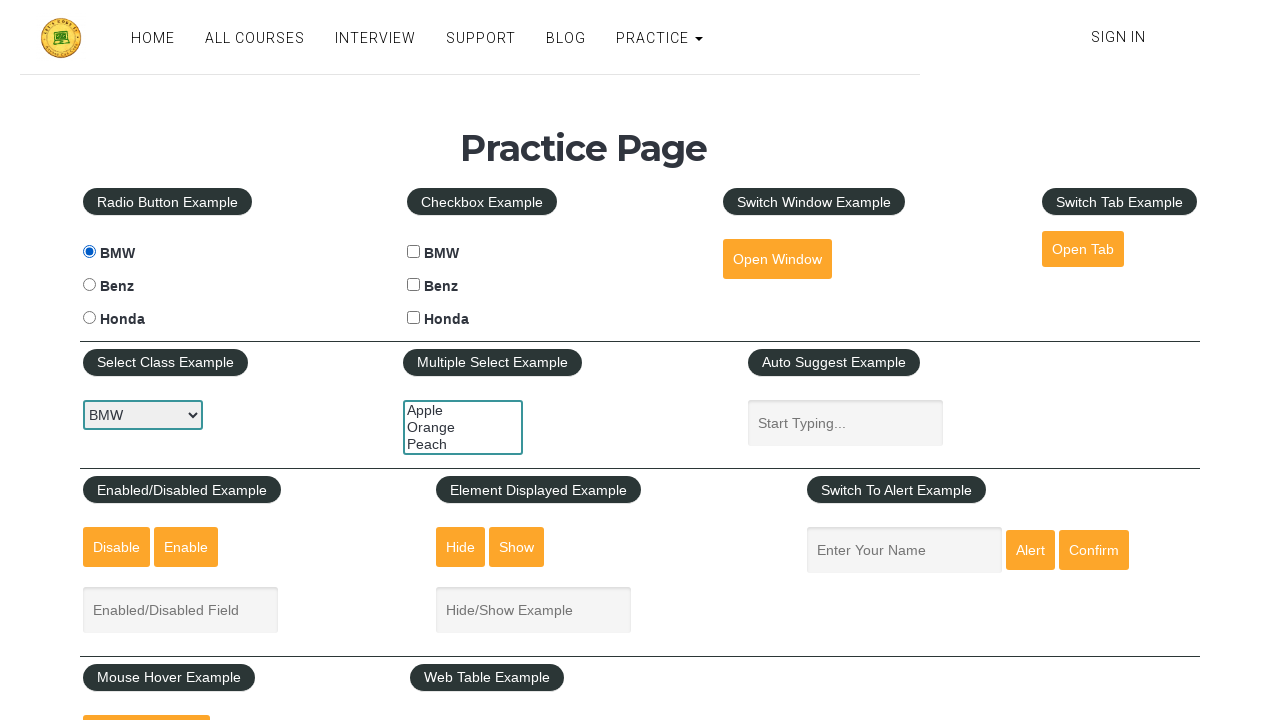

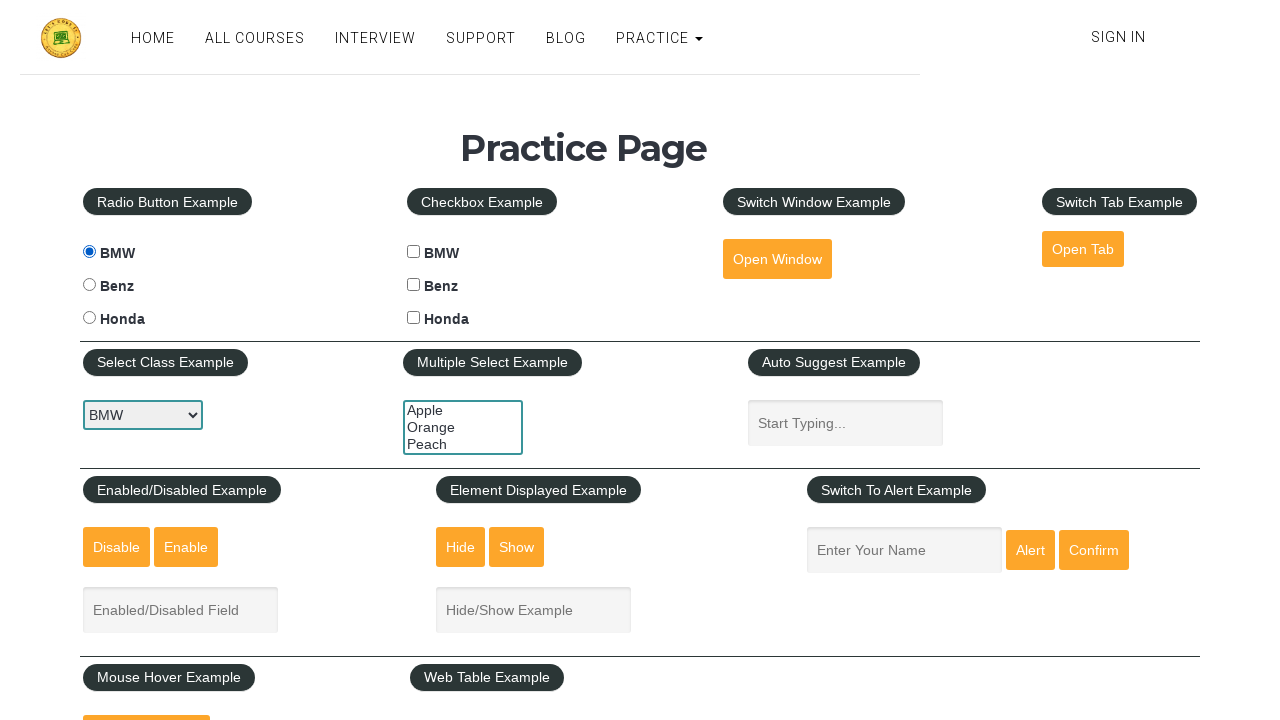